Tests the "Start Over" button functionality by clicking it and verifying all form fields are reset to their default values

Starting URL: https://www.anz.com.au/personal/home-loans/calculators-tools/much-borrow/

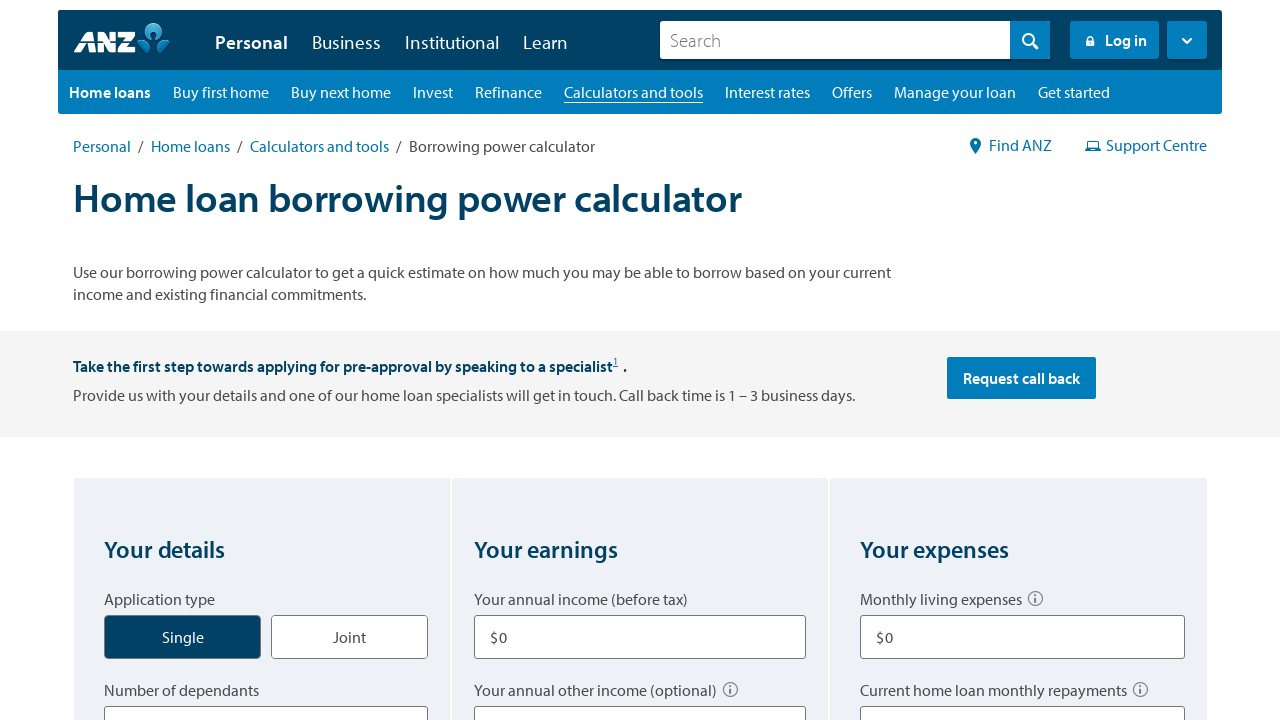

Clicked the 'Start Over' button at (133, 360) on button.start-over
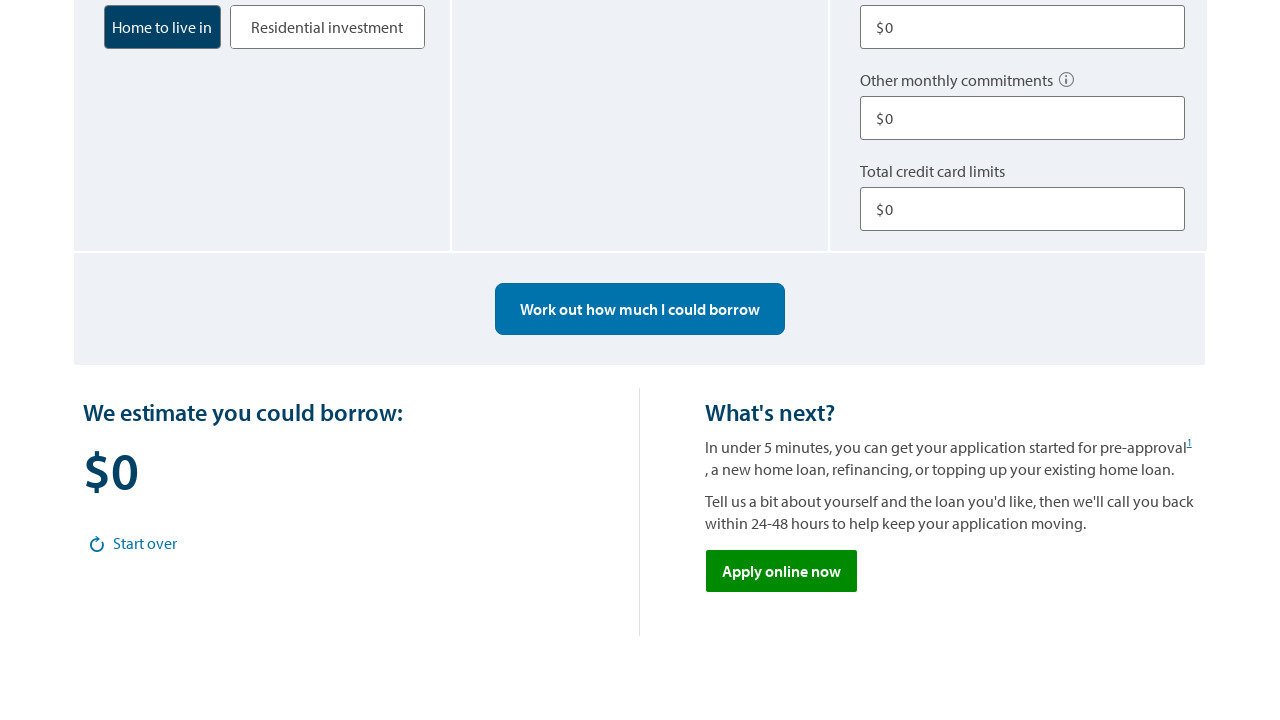

Waited 500ms for form to reset
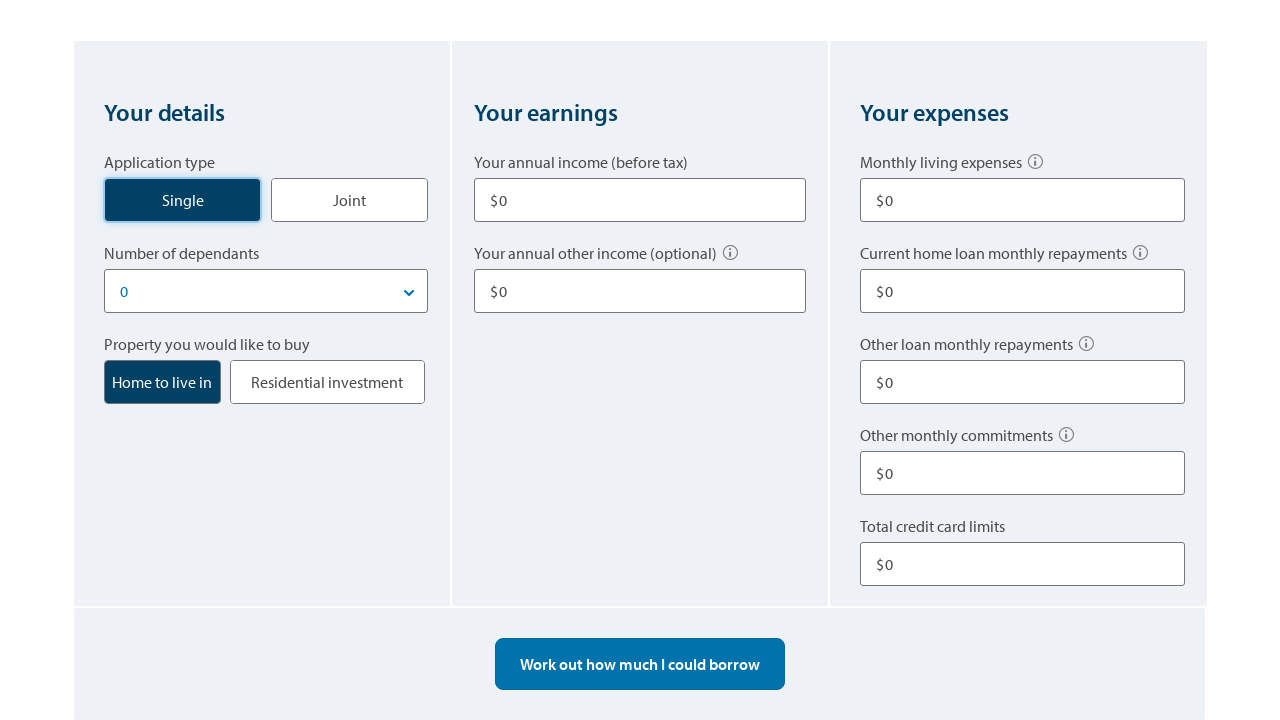

Form reset verification complete - all fields should be at default values
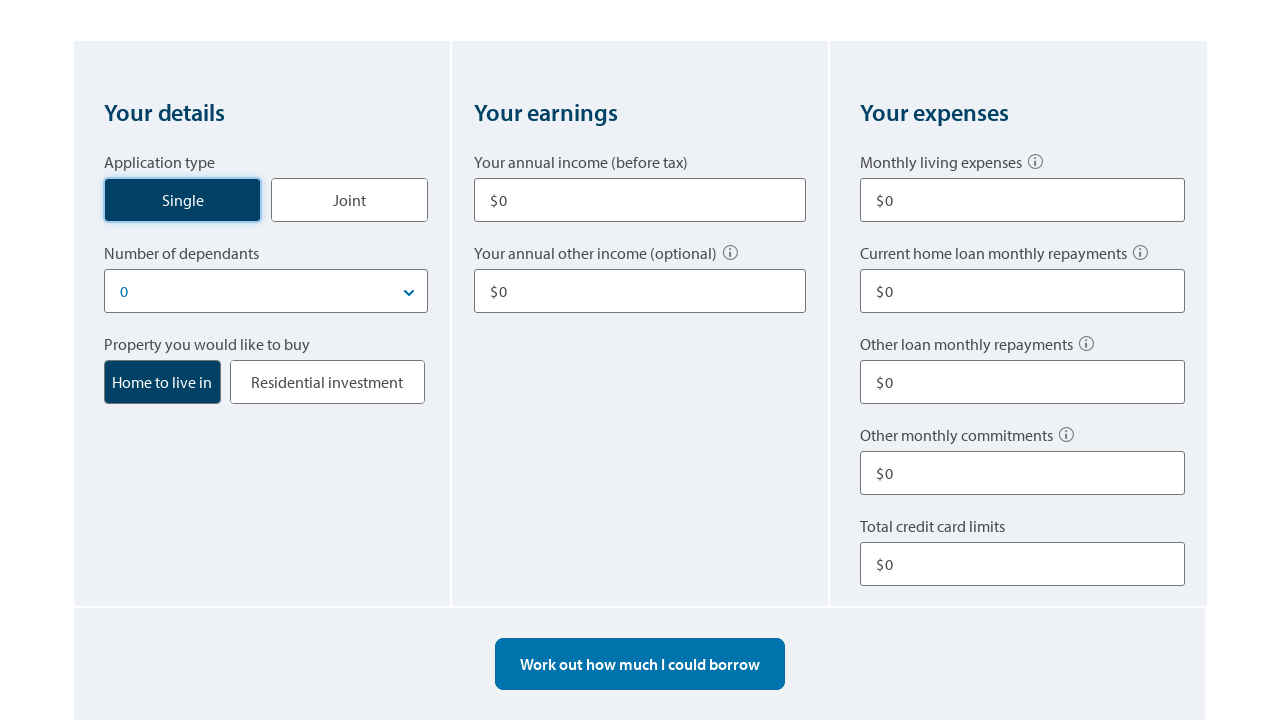

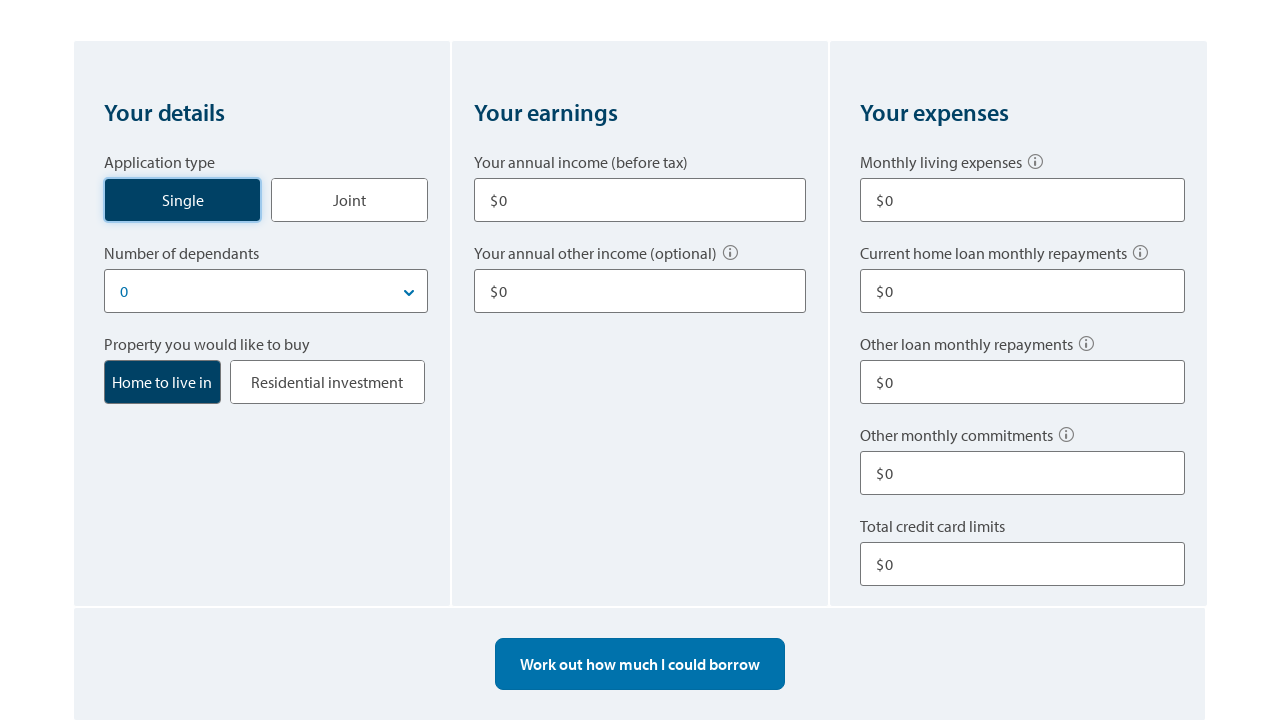